Navigates to Flipkart website and verifies the page loads successfully

Starting URL: https://www.flipkart.com/

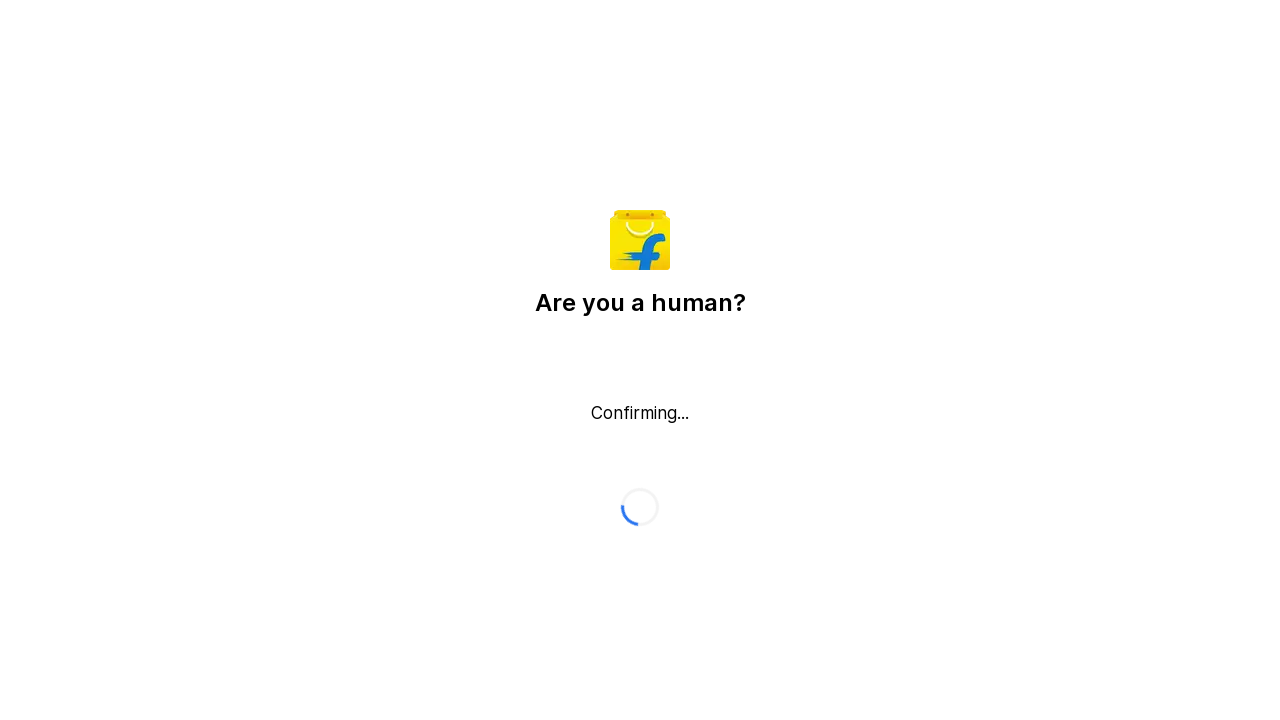

Waited for page to reach networkidle load state
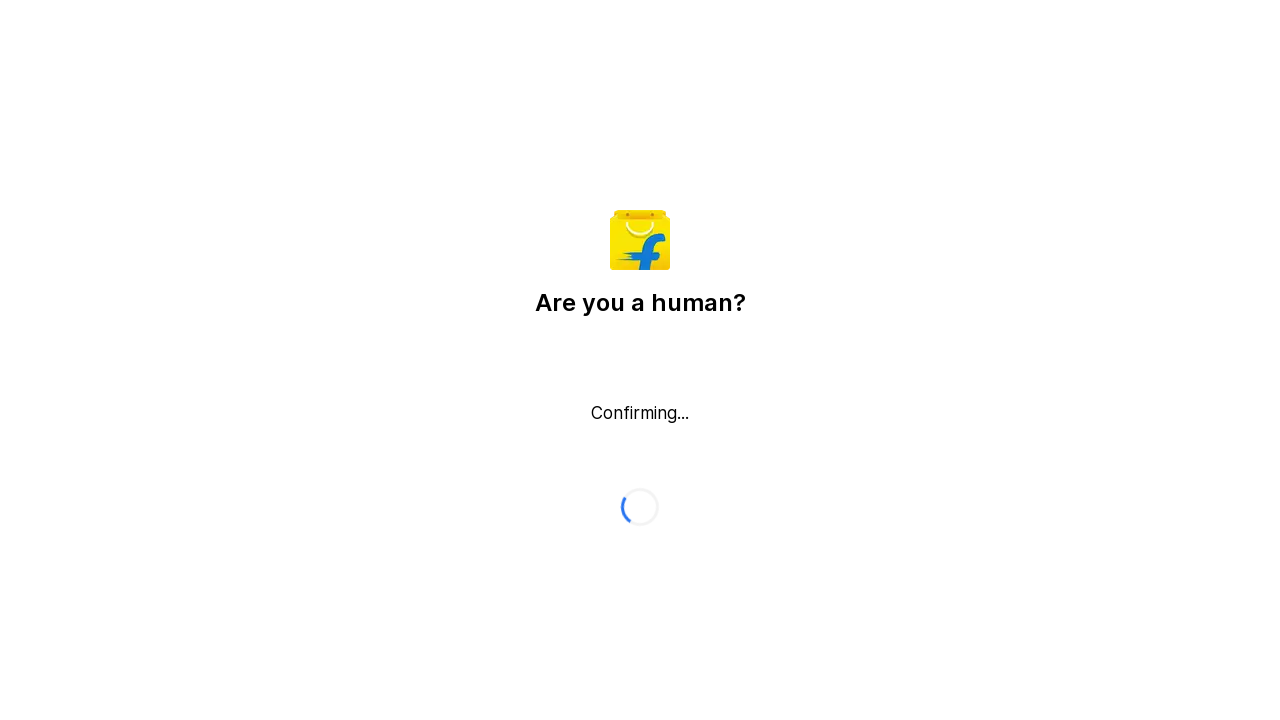

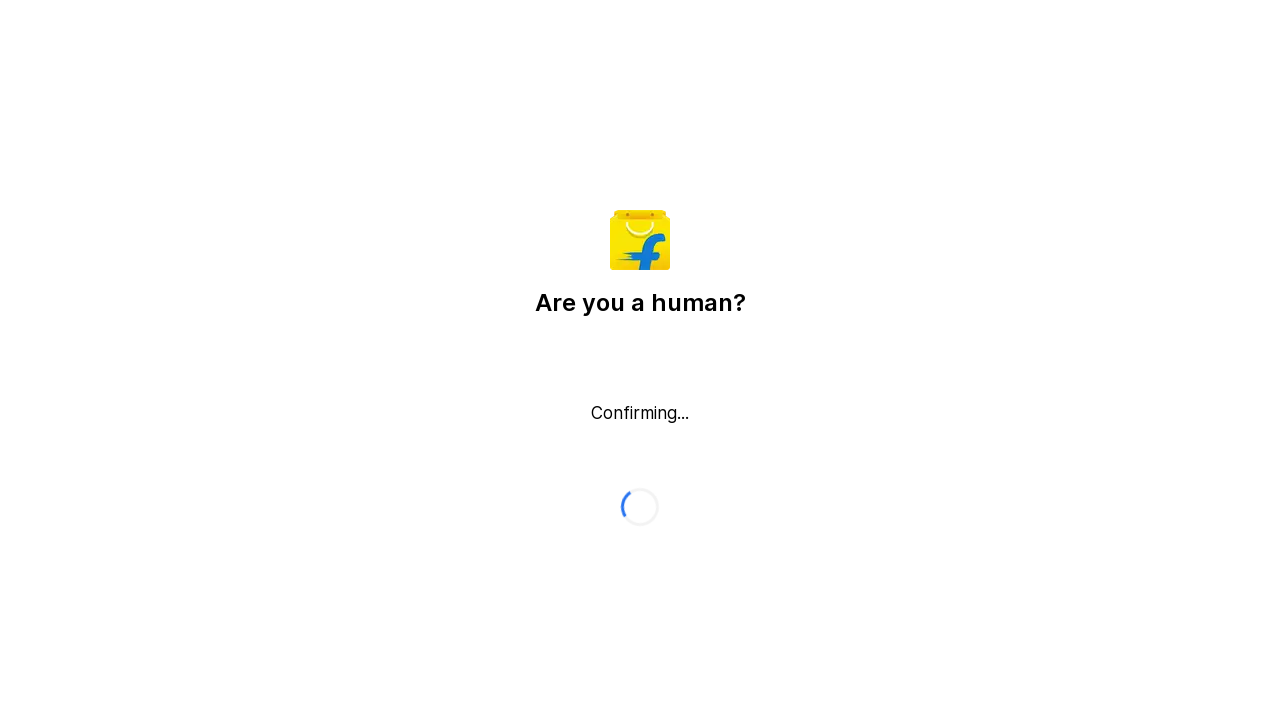